Extracts two numbers from the page, calculates their sum, selects the corresponding value from a dropdown, and submits the form

Starting URL: https://suninjuly.github.io/selects1.html

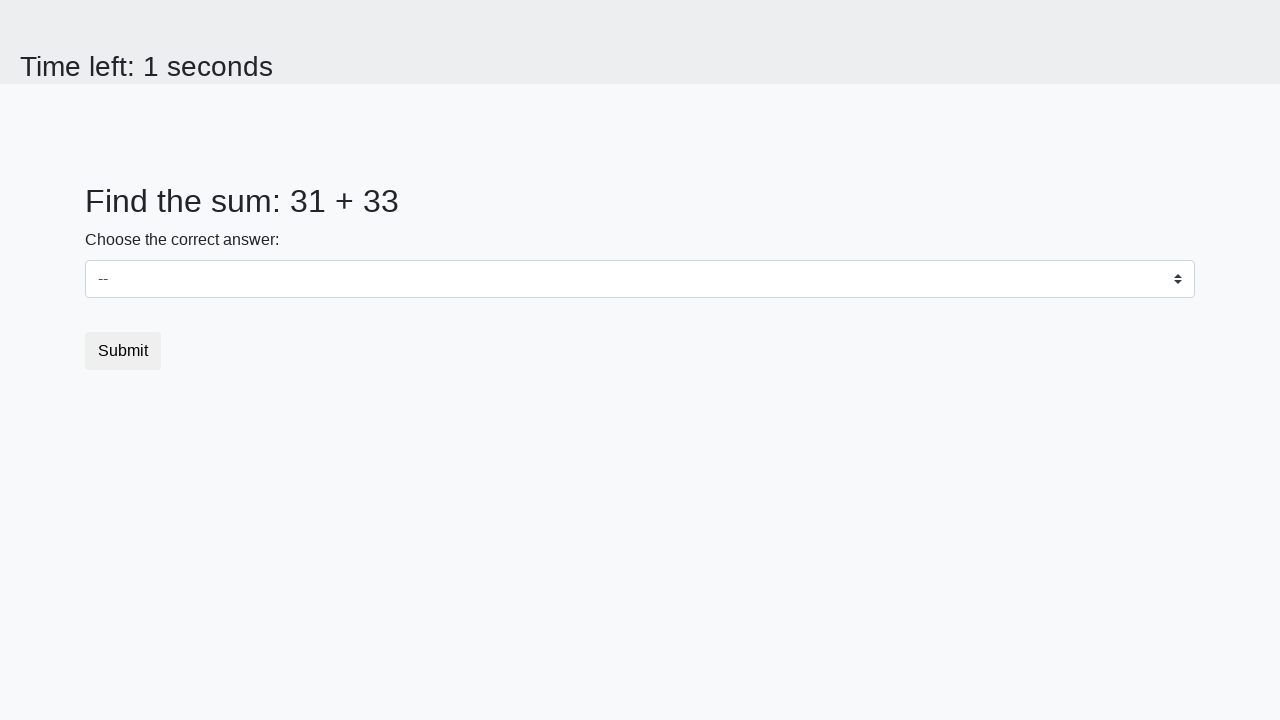

Retrieved first number from #num1 element
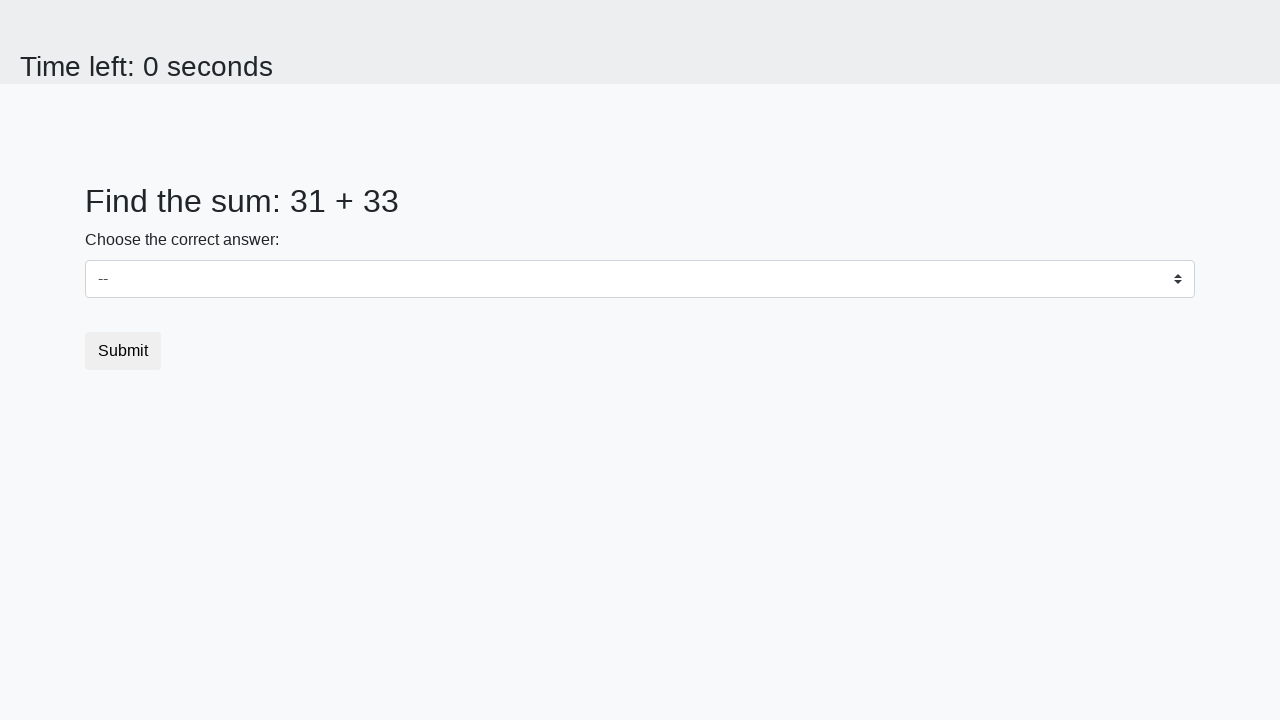

Retrieved second number from #num2 element
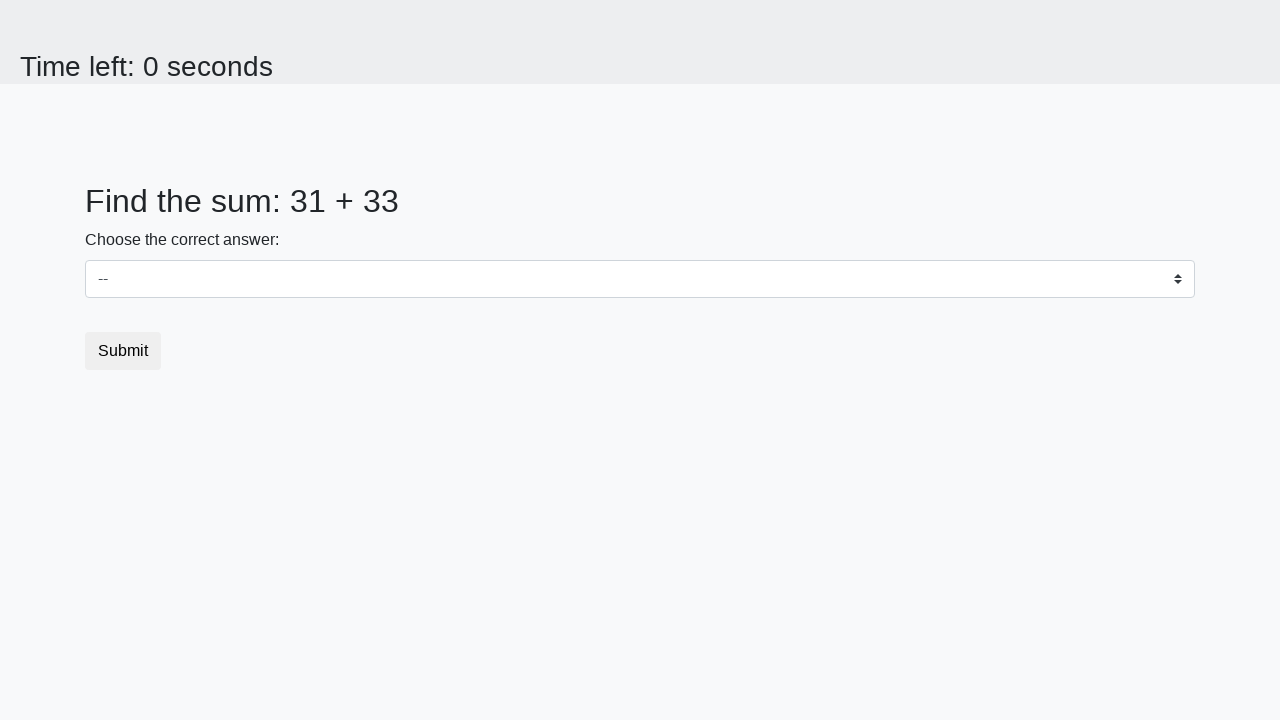

Calculated sum: 31 + 33 = 64
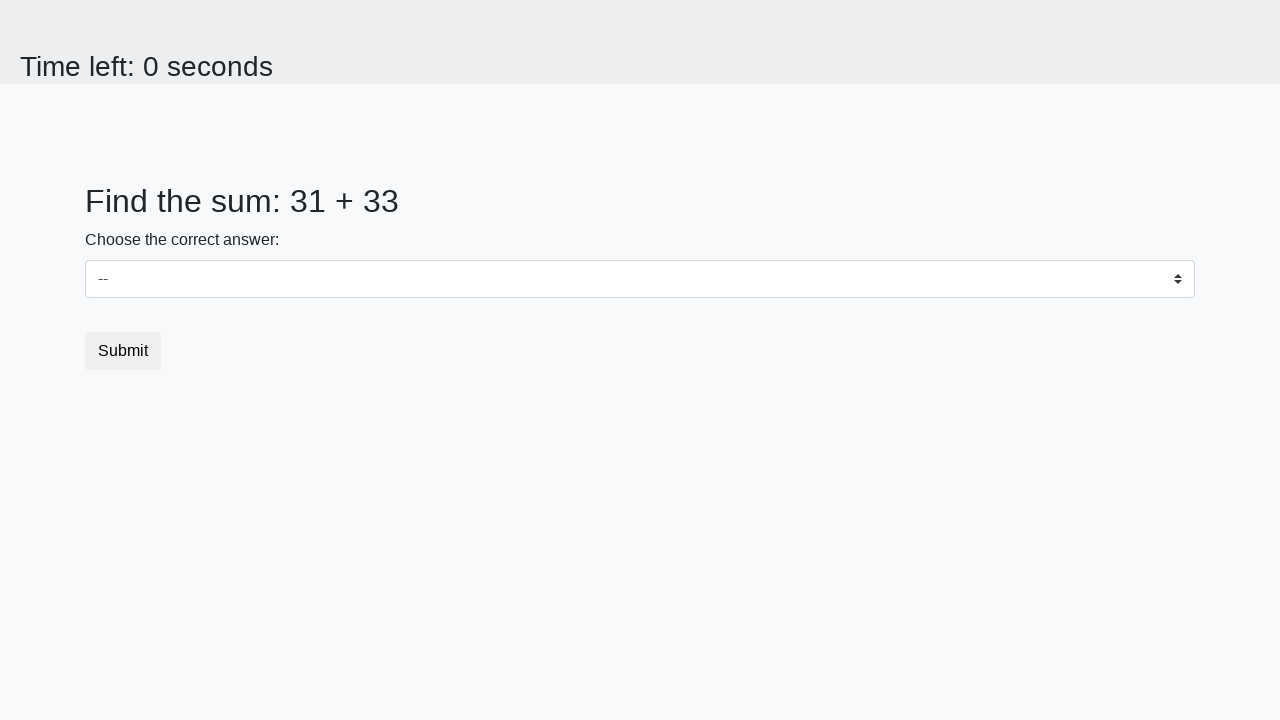

Selected value '64' from dropdown on select
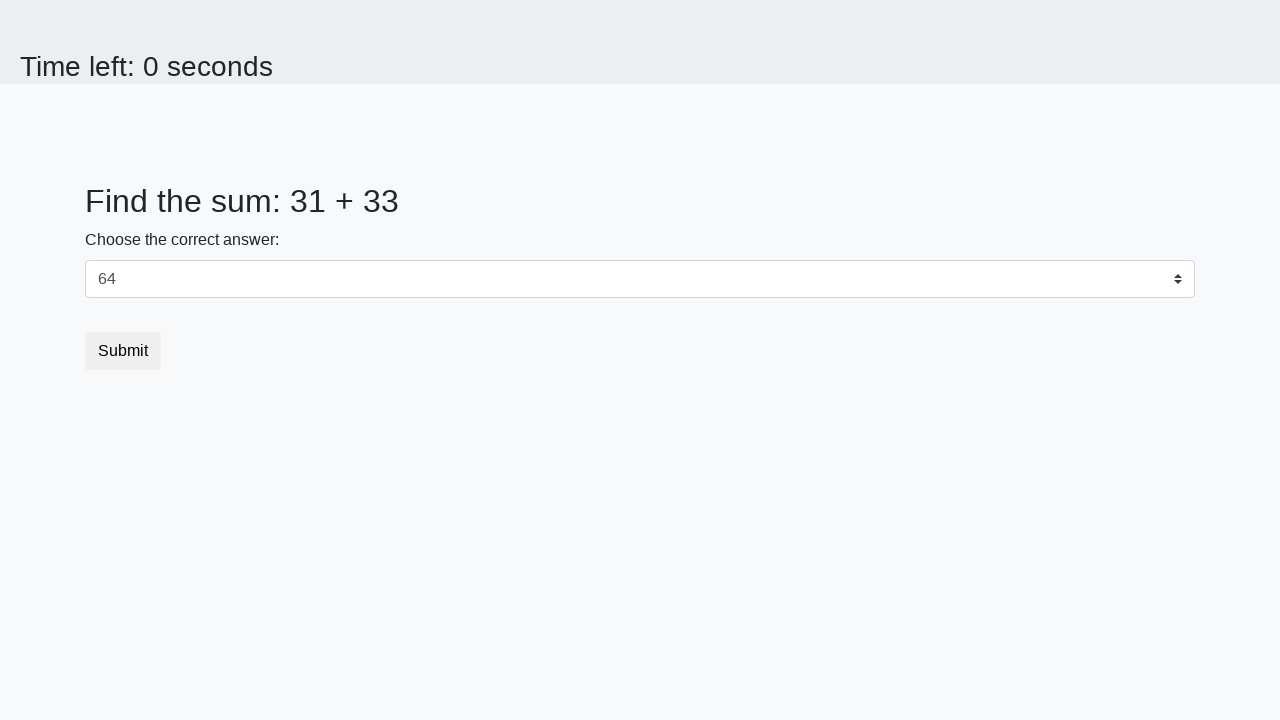

Clicked submit button at (123, 351) on button.btn
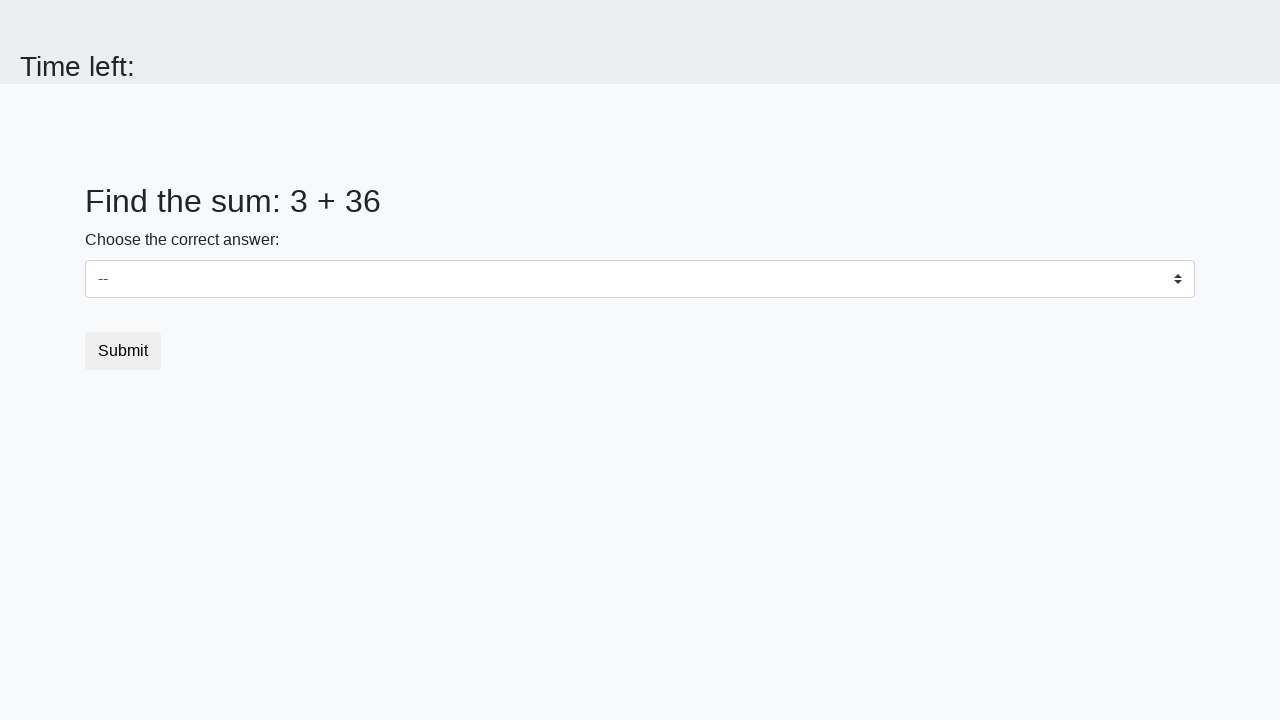

Waited 1000ms for page to process
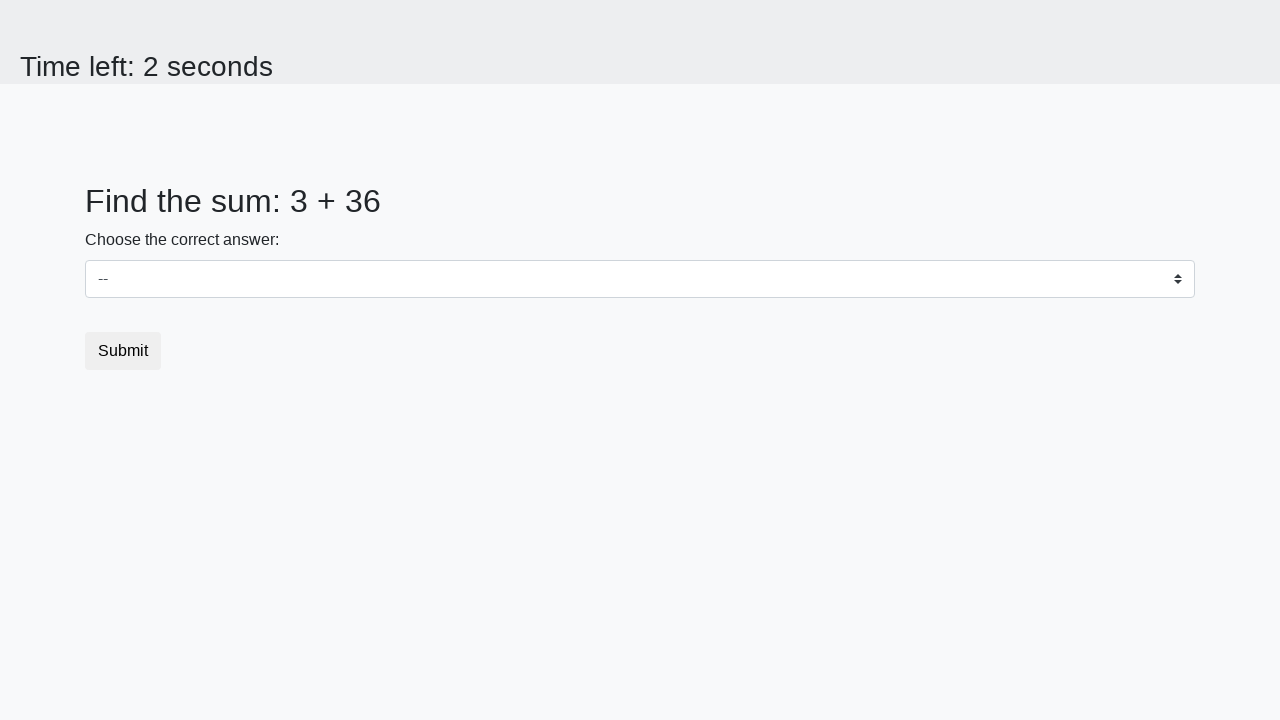

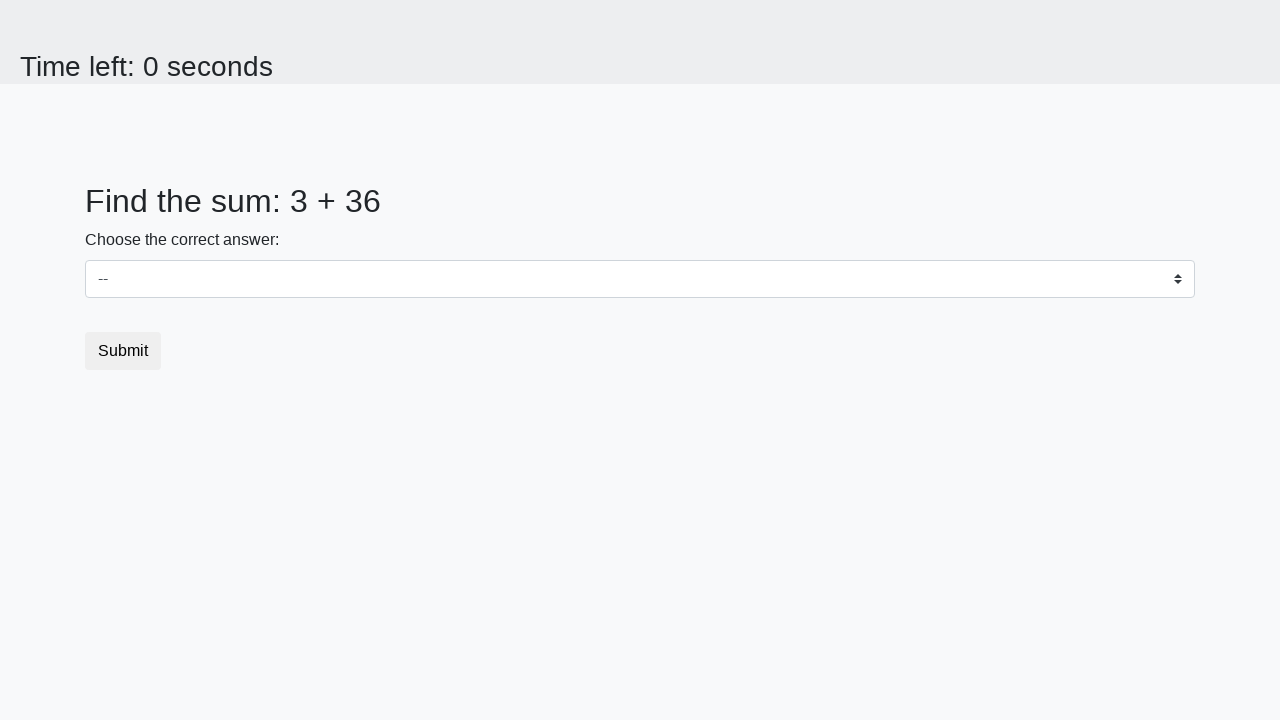